Tests JavaScript alert handling including simple alerts, confirmation dialogs, and prompt dialogs with text input on a demo page

Starting URL: https://the-internet.herokuapp.com/javascript_alerts

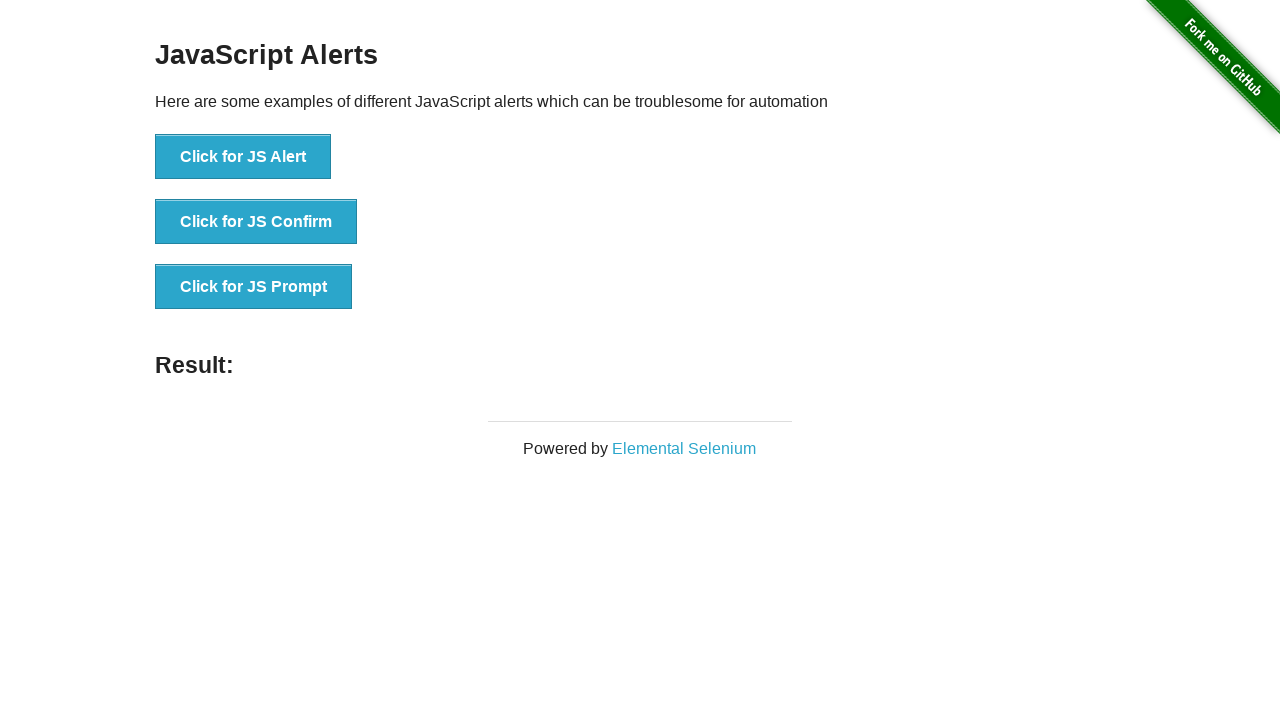

Clicked 'Click for JS Alert' button at (243, 157) on xpath=//button[normalize-space()='Click for JS Alert']
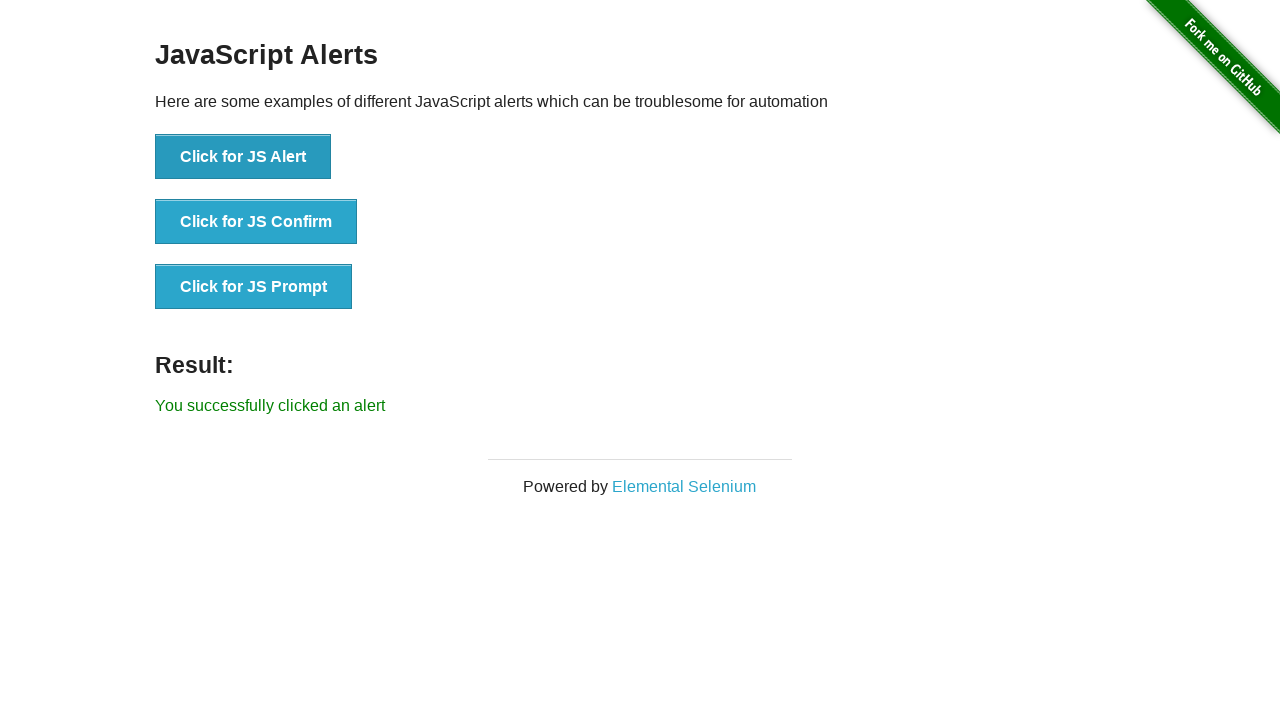

Set up dialog handler to accept alerts
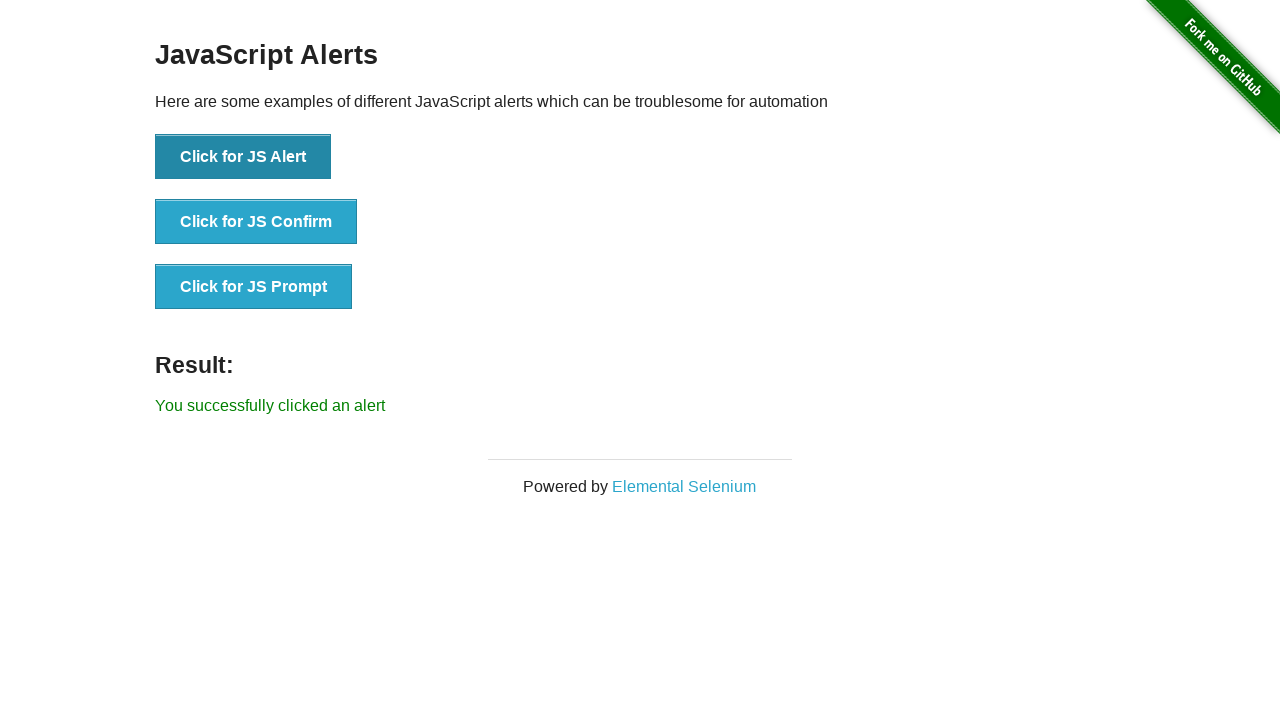

Waited 1 second for alert to process
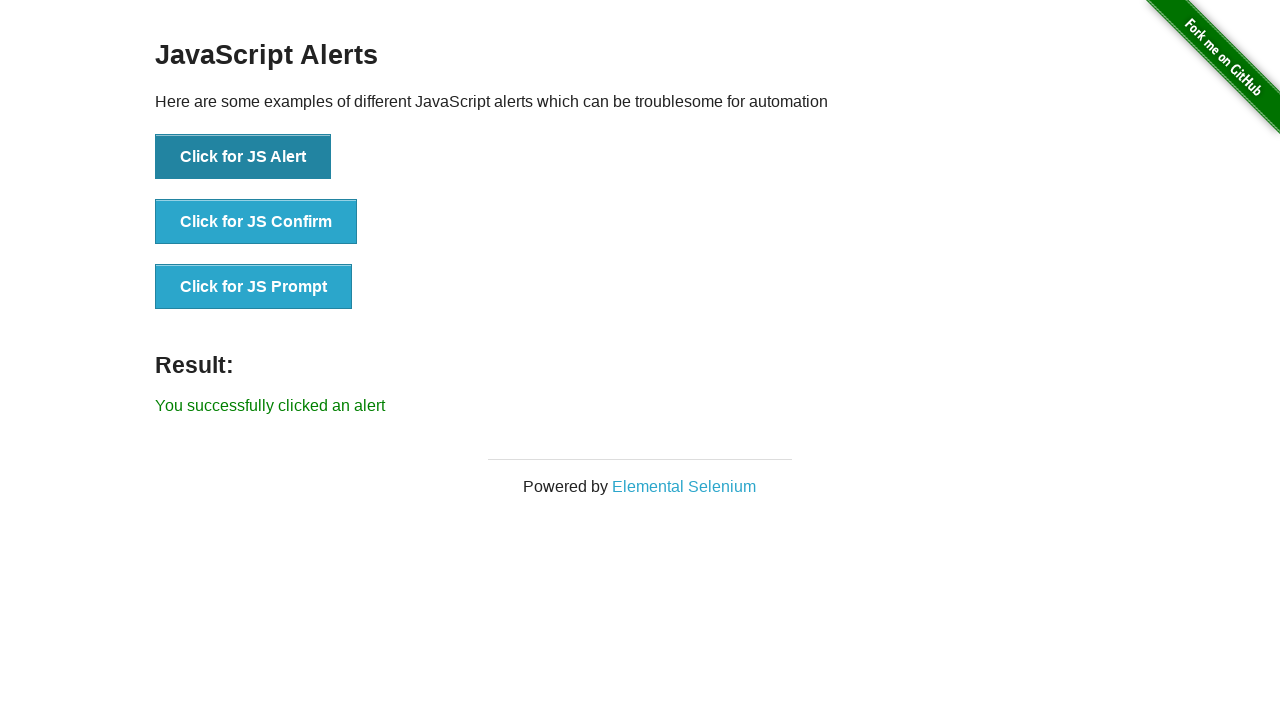

Registered handler for confirmation dialog
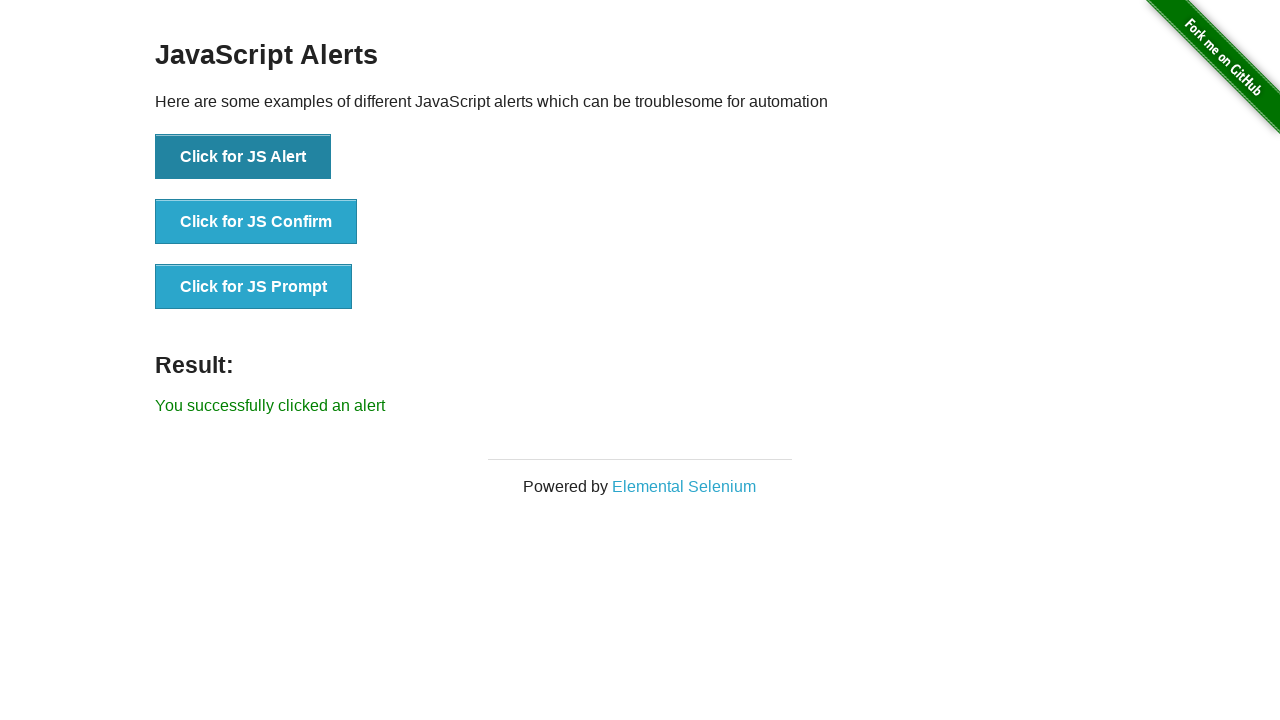

Clicked 'Click for JS Confirm' button at (256, 222) on xpath=//button[normalize-space()='Click for JS Confirm']
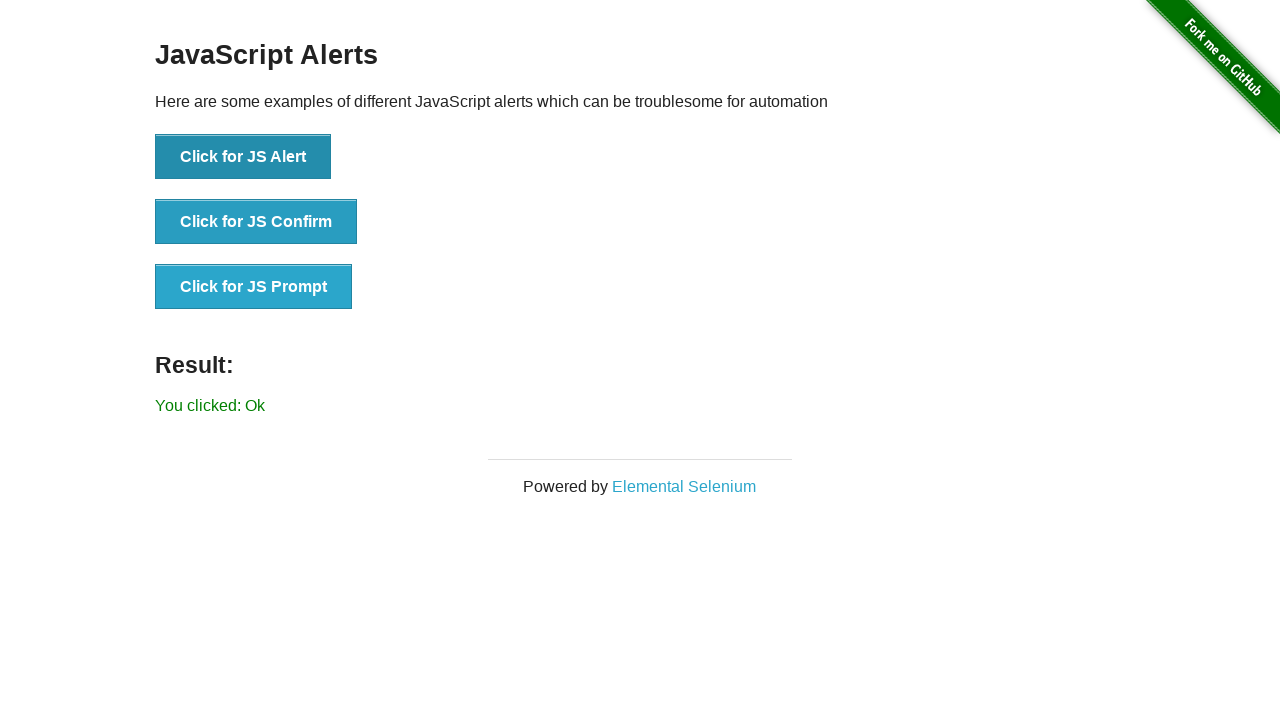

Waited 1 second for confirmation dialog to process
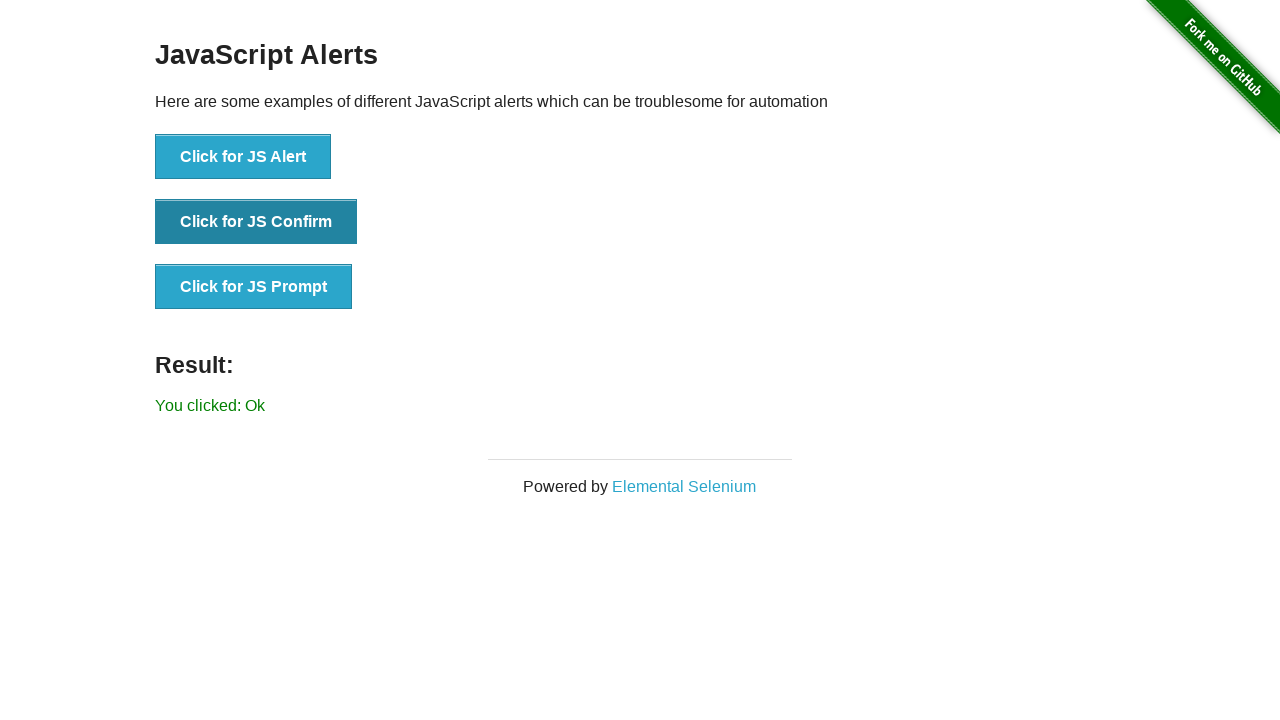

Registered handler for prompt dialog with text 'Welcome'
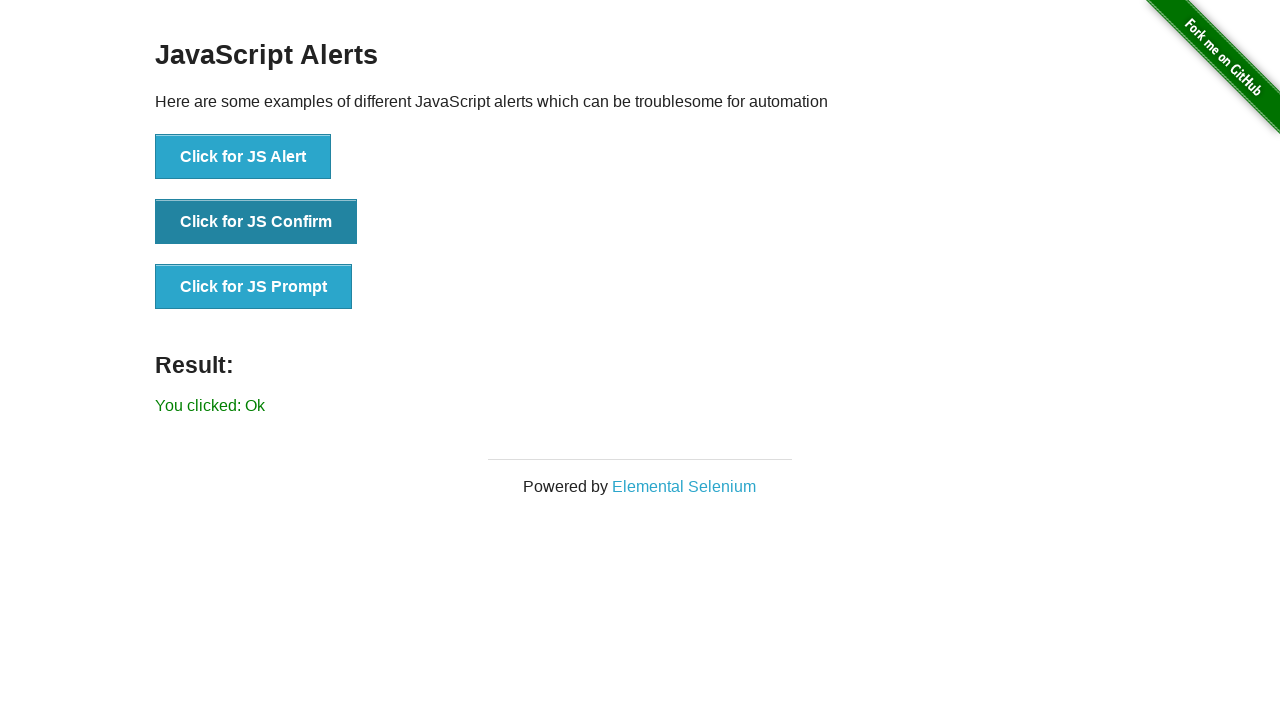

Clicked 'Click for JS Prompt' button at (254, 287) on xpath=//button[normalize-space()='Click for JS Prompt']
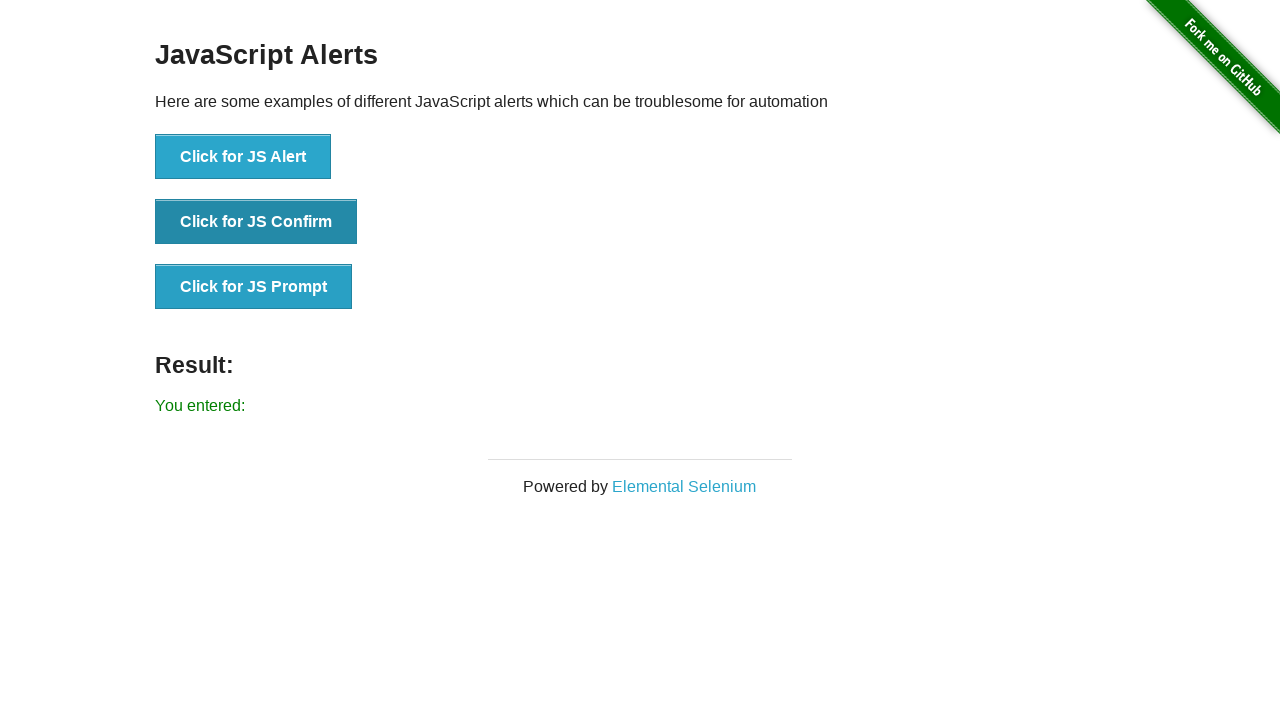

Waited 1 second for prompt dialog to process
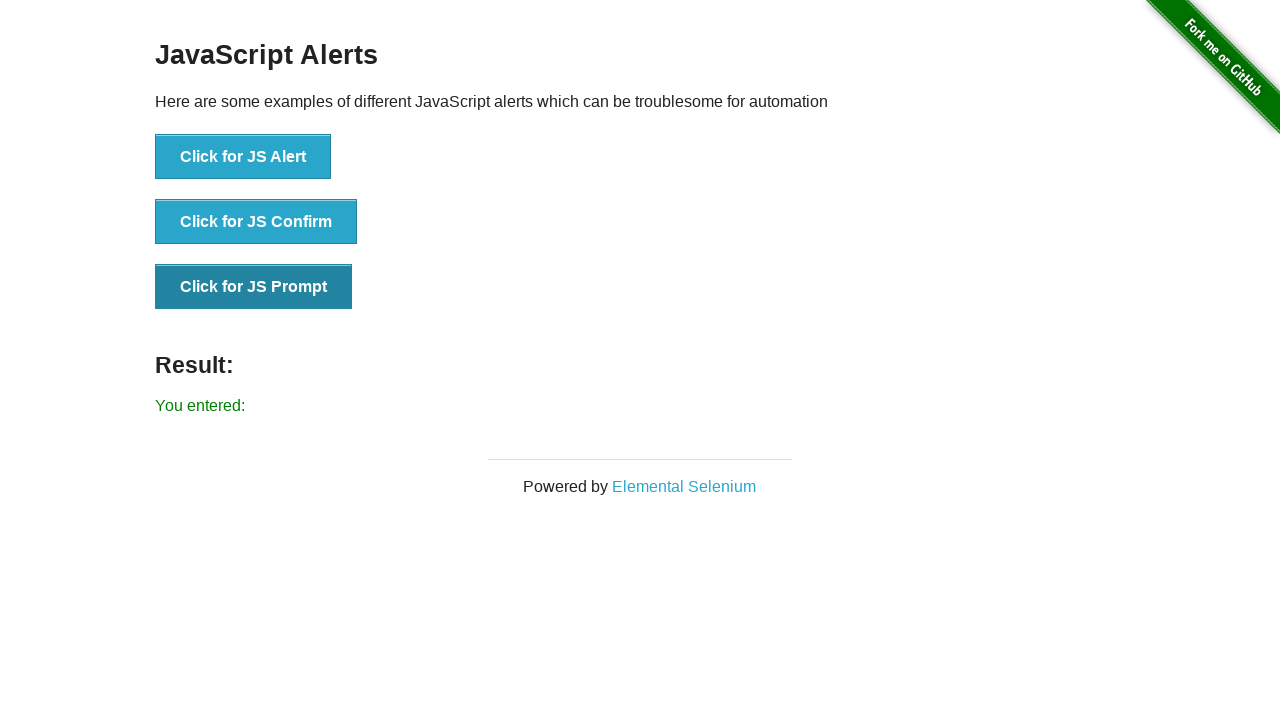

Verified result message element is visible
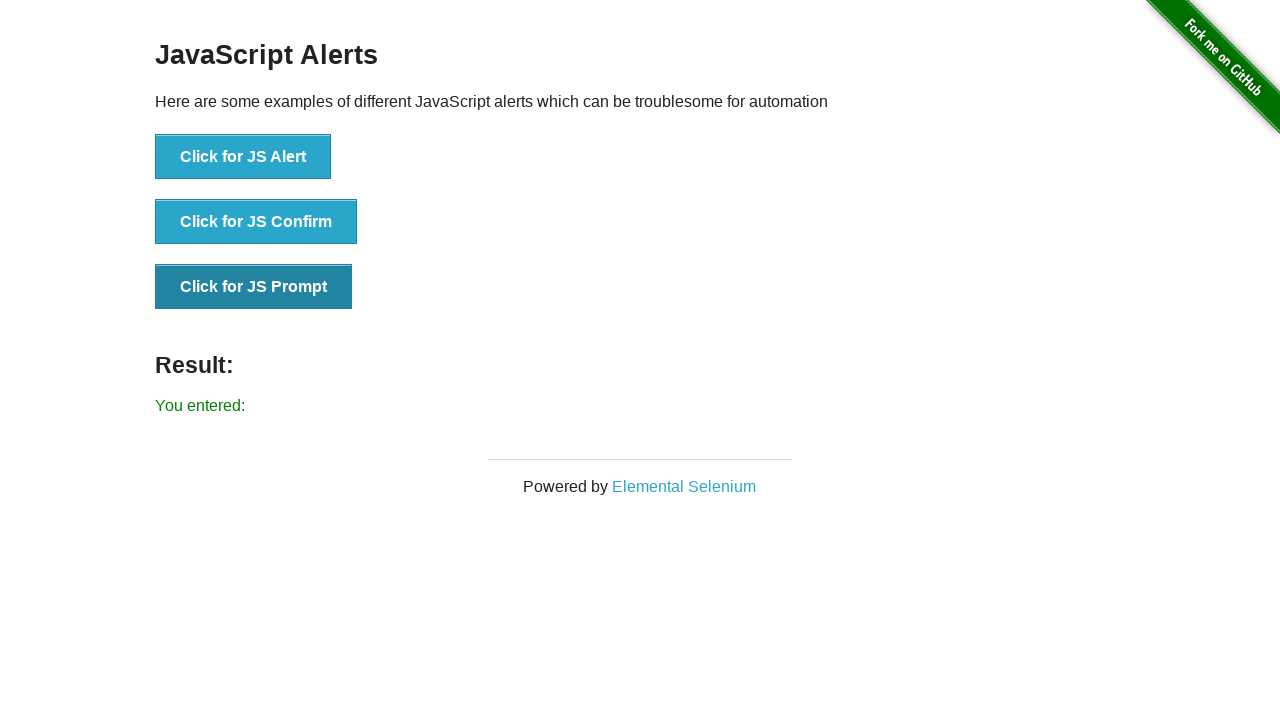

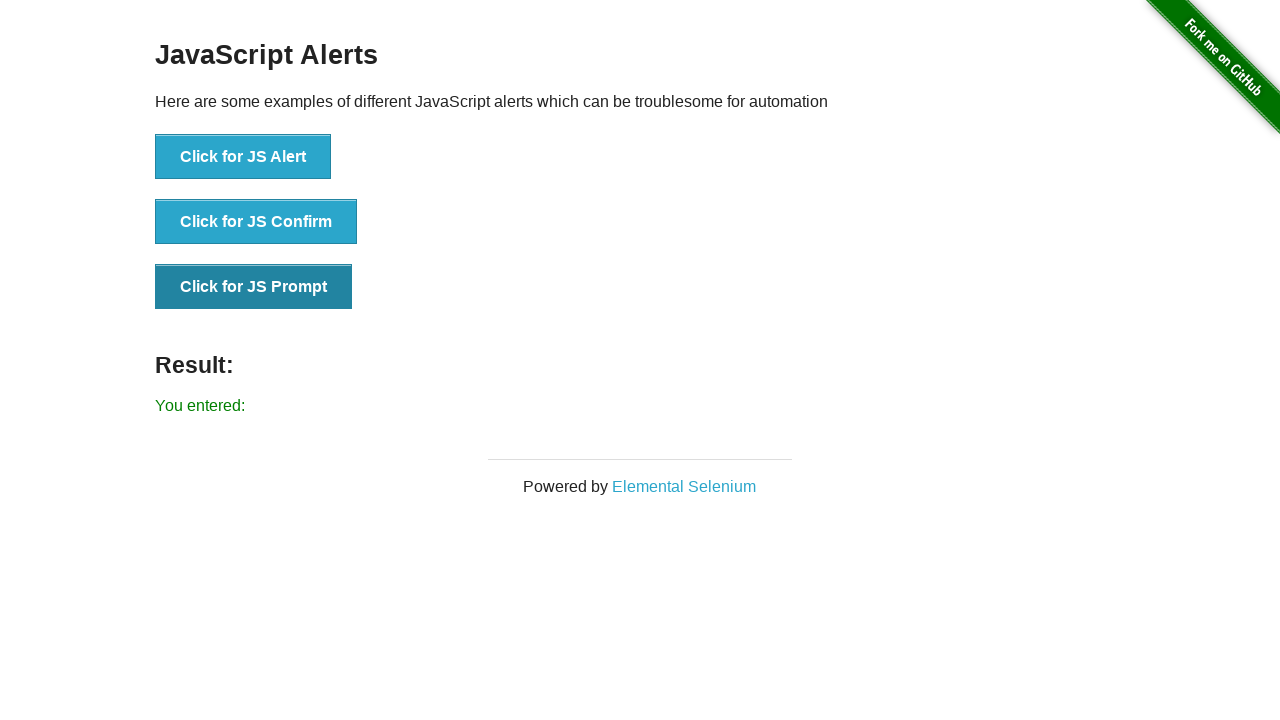